Tests the EU country page by navigating through it using PageDown key presses to scroll through different sections of the page

Starting URL: https://water.europa.eu/freshwater/countries/uwwt/european-union

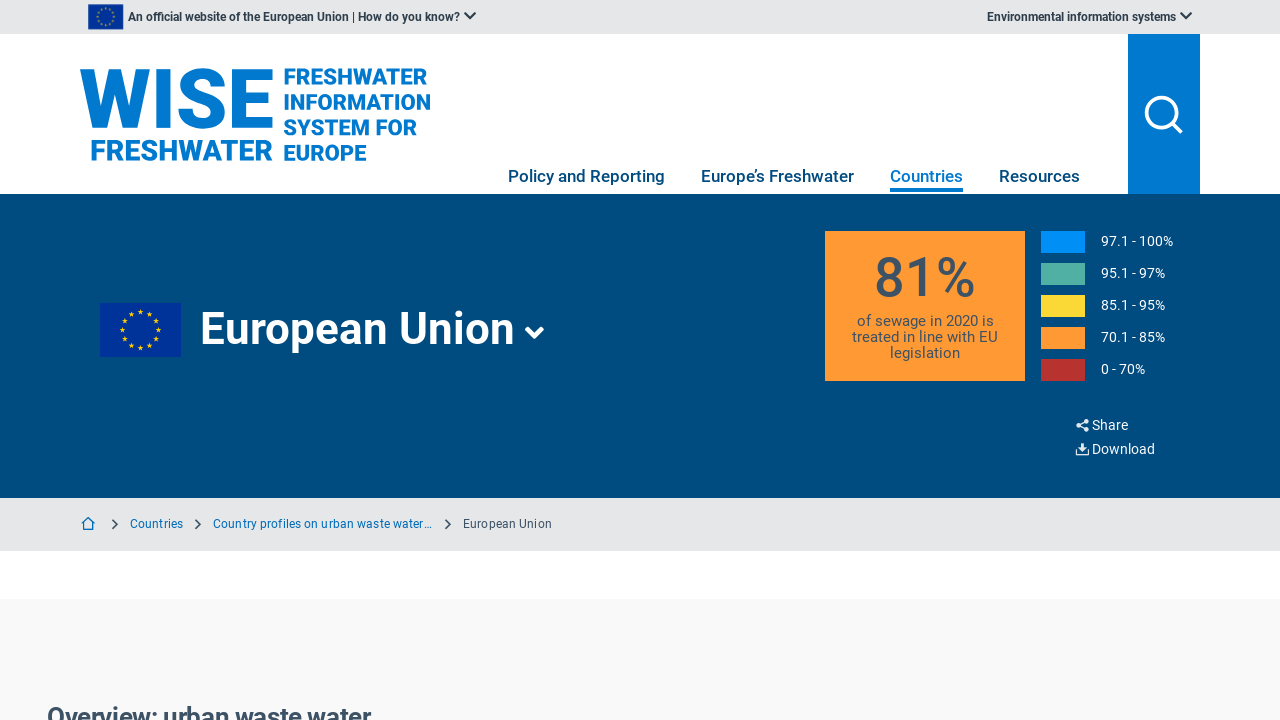

EU country page loaded and network idle
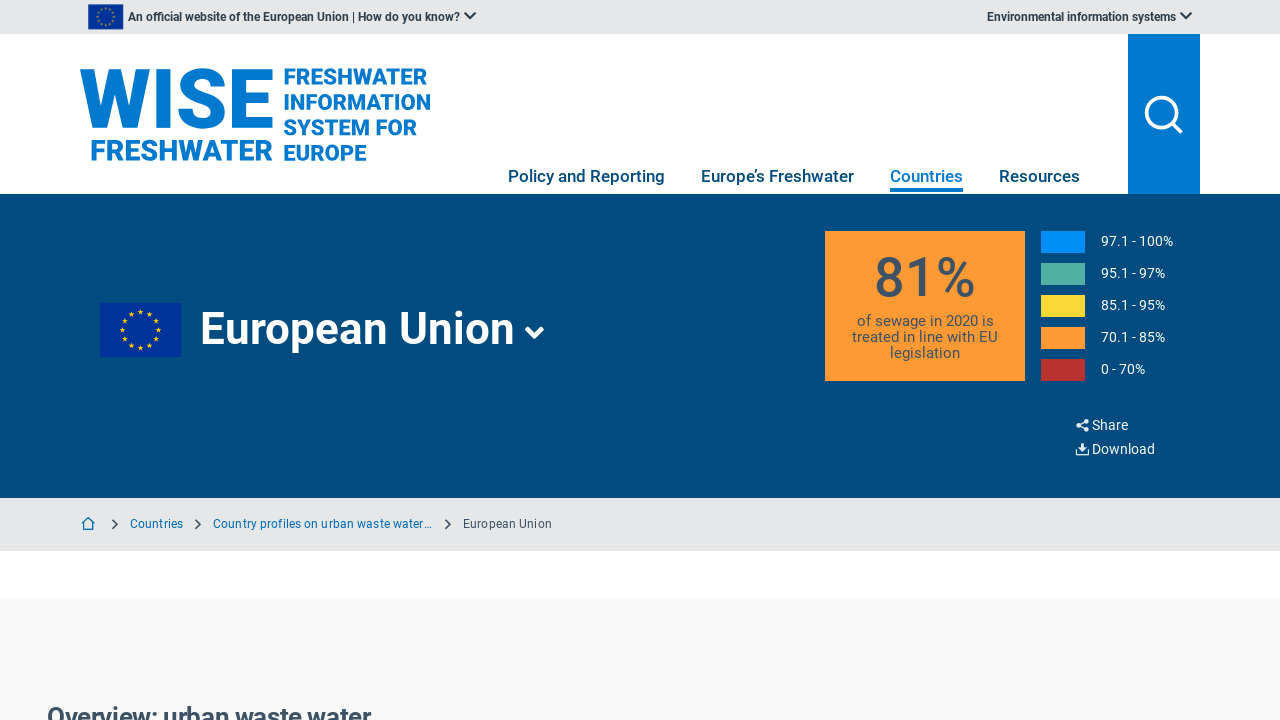

Pressed PageDown to scroll through first section
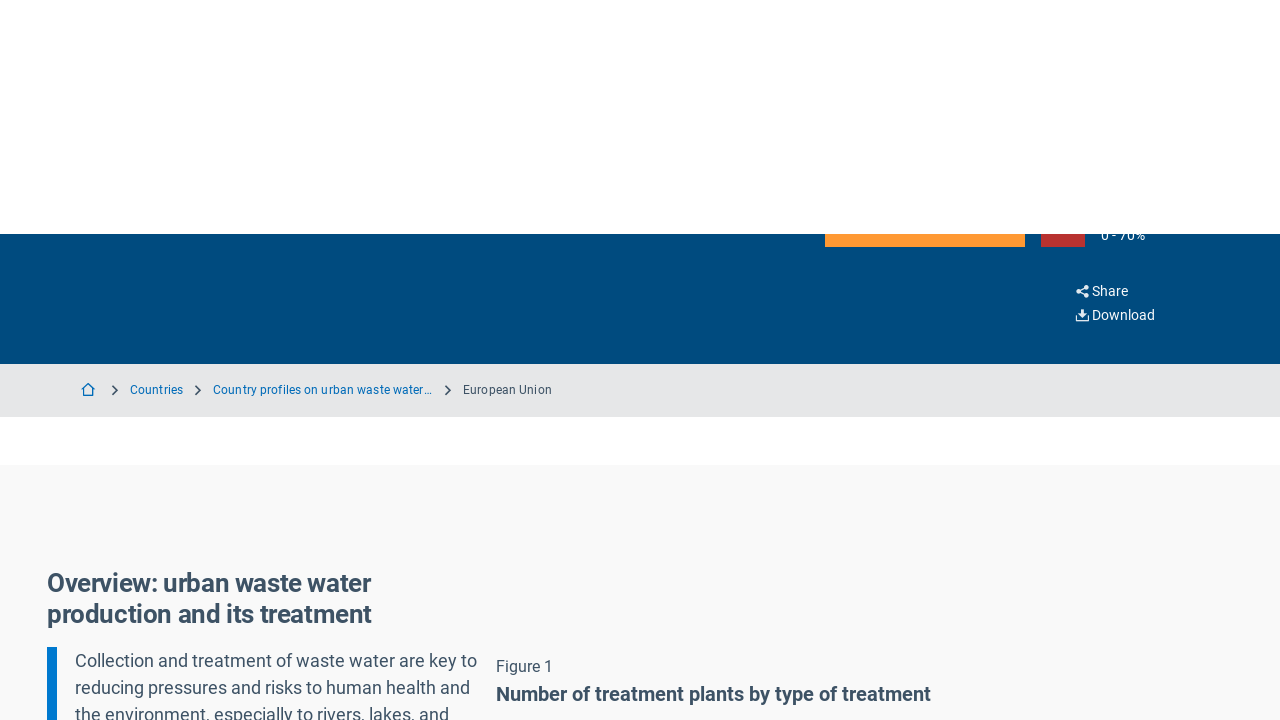

Waited 1 second for content to render
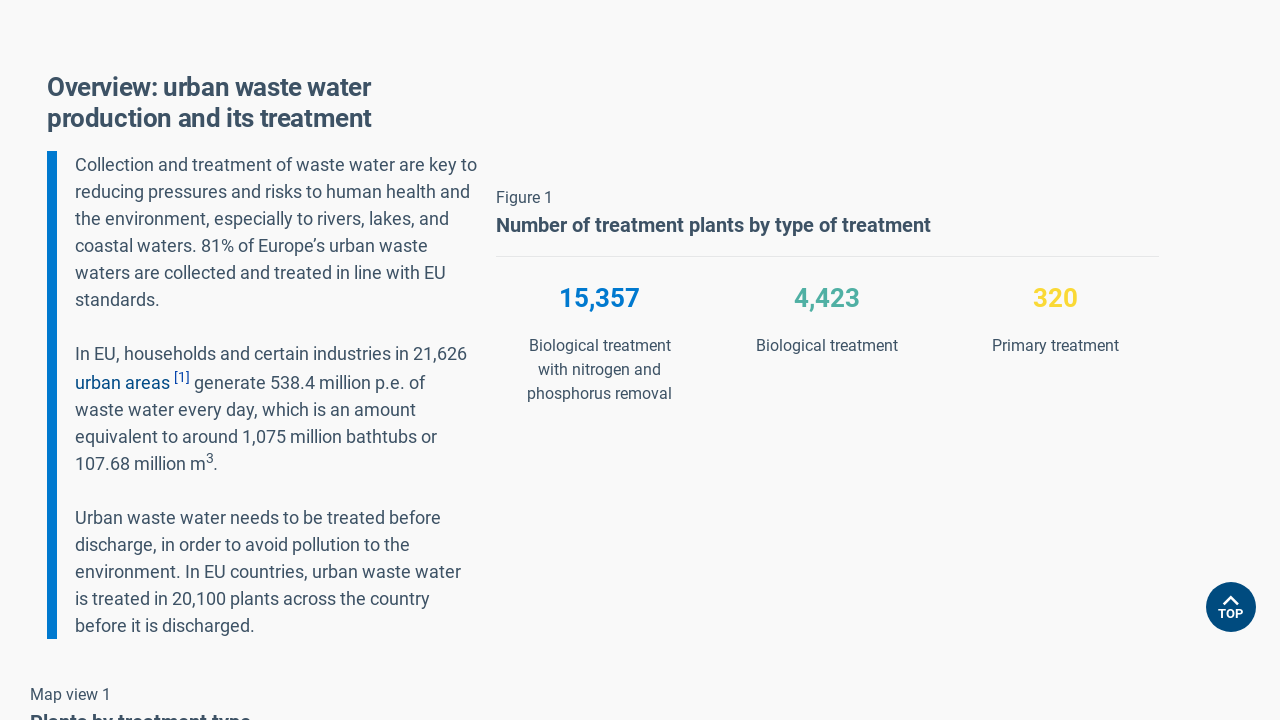

Pressed PageDown to scroll through second section
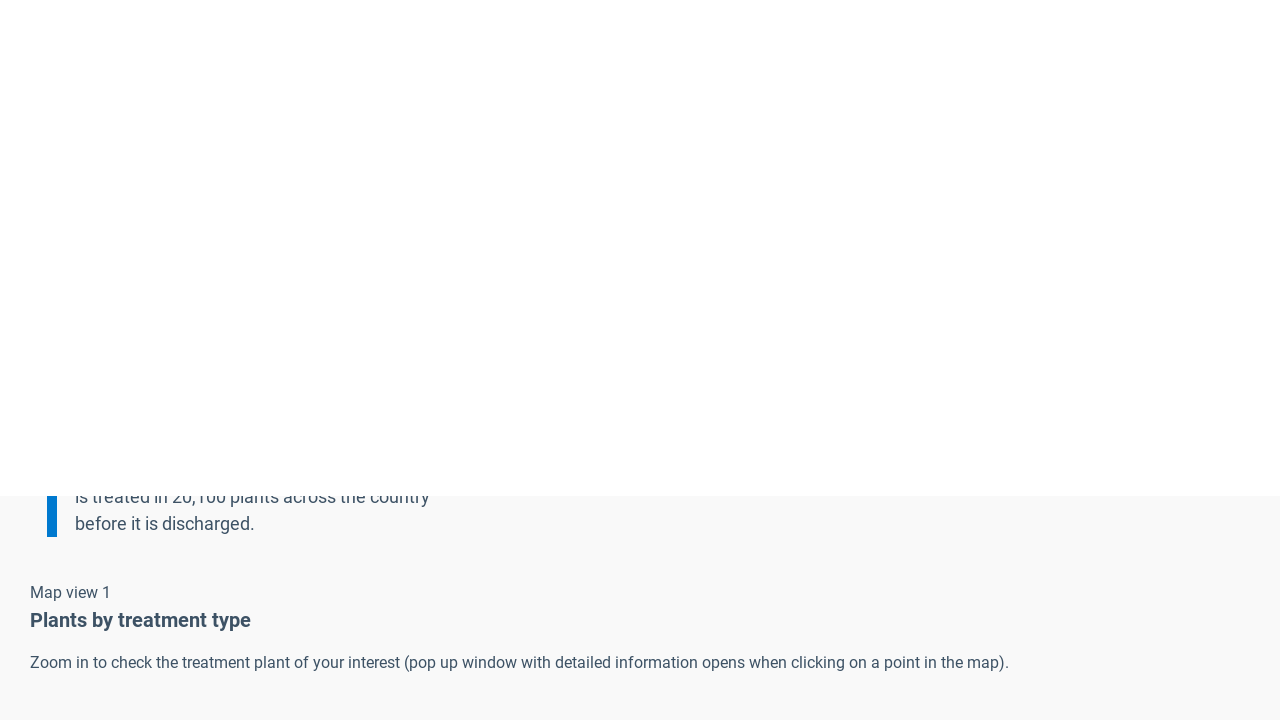

Waited 1 second for content to render
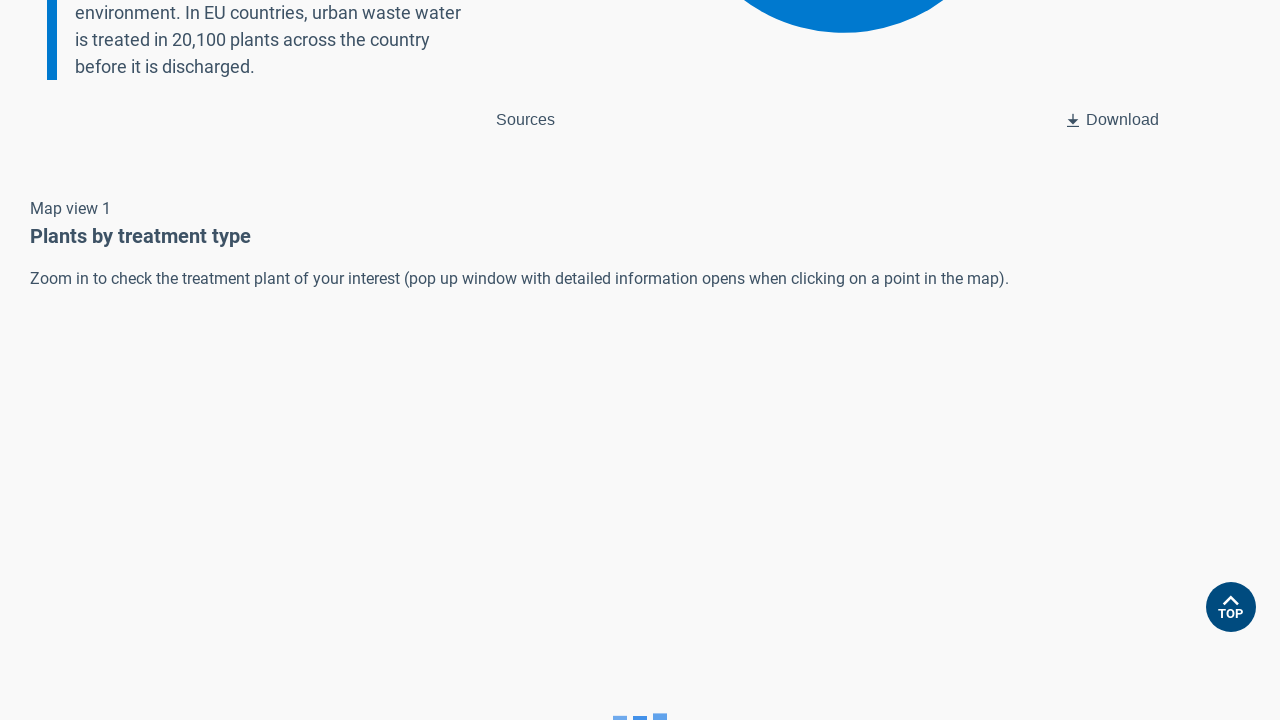

Pressed PageDown to scroll through third section
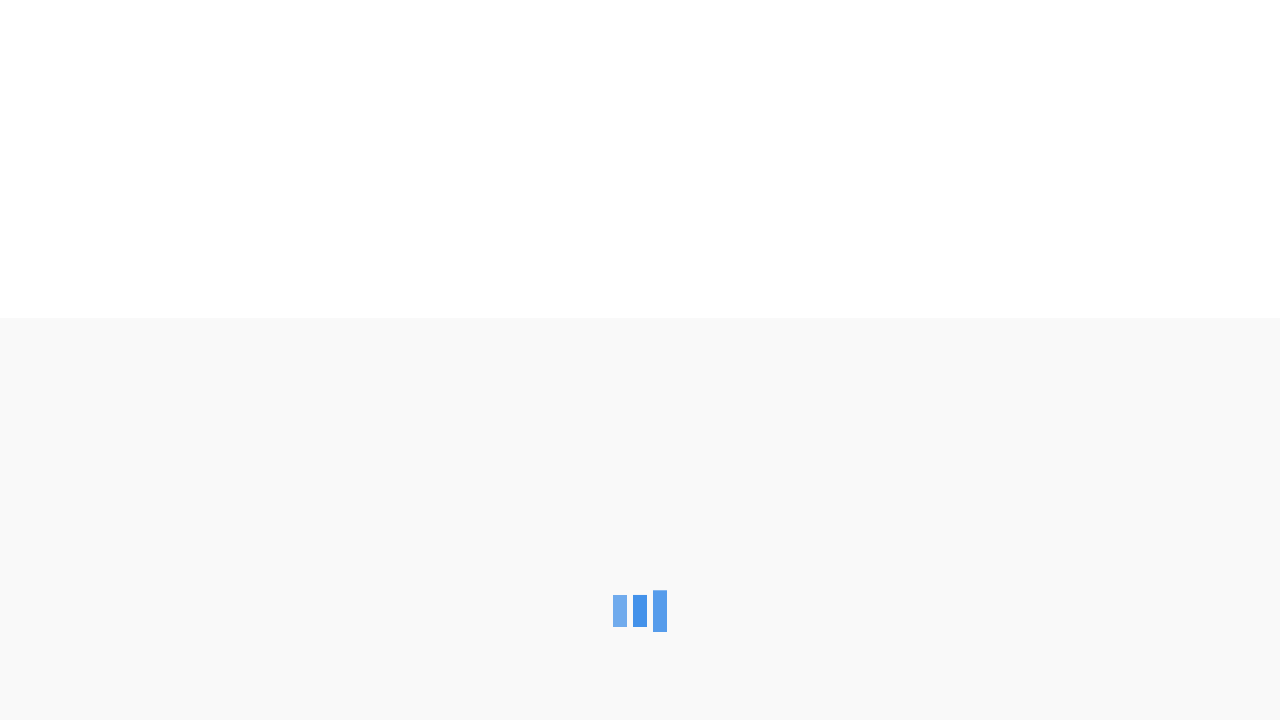

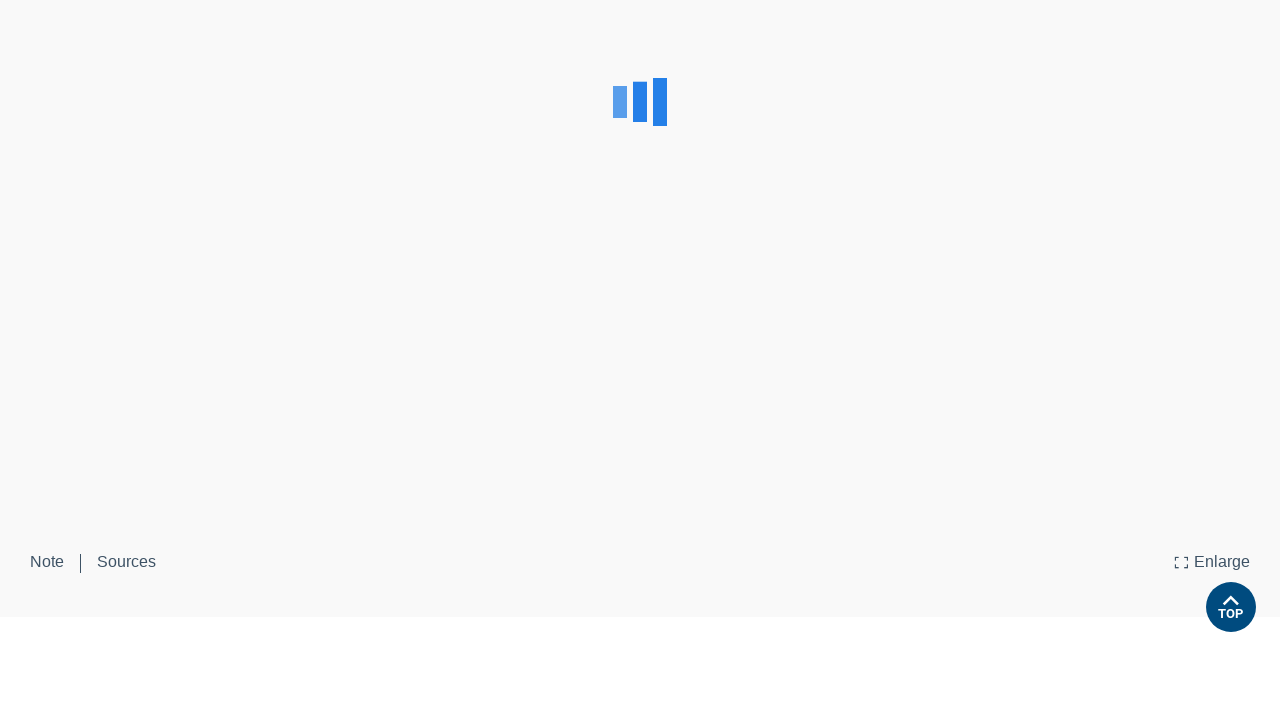